Validates that the OrangeHRM login page has the correct page title "OrangeHRM"

Starting URL: https://opensource-demo.orangehrmlive.com/web/index.php/auth/login

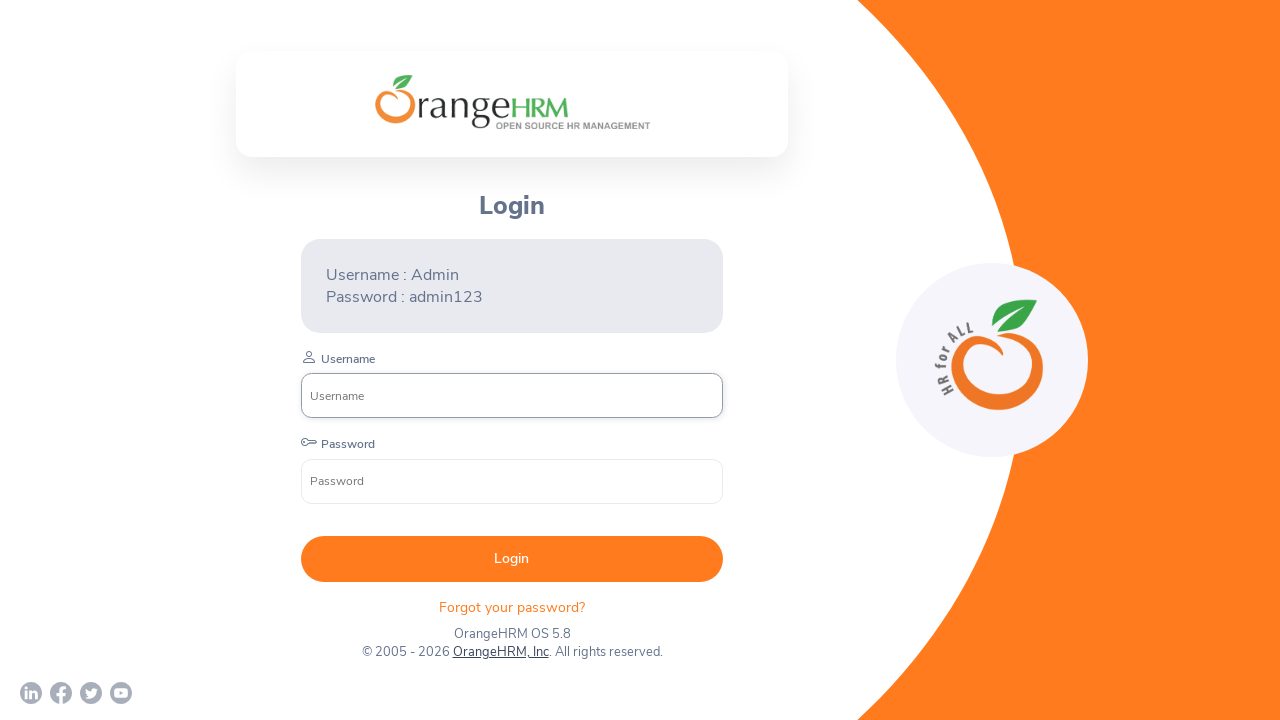

Waited for page to load (domcontentloaded state)
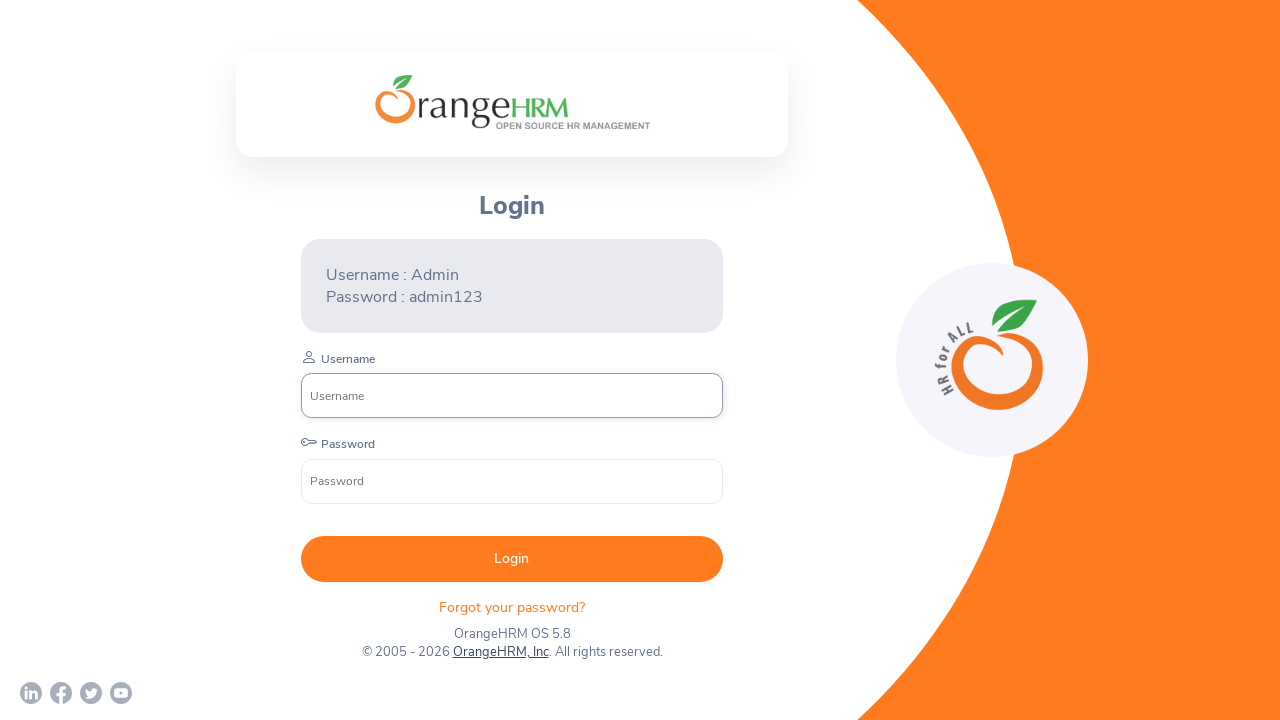

Retrieved page title: 'OrangeHRM'
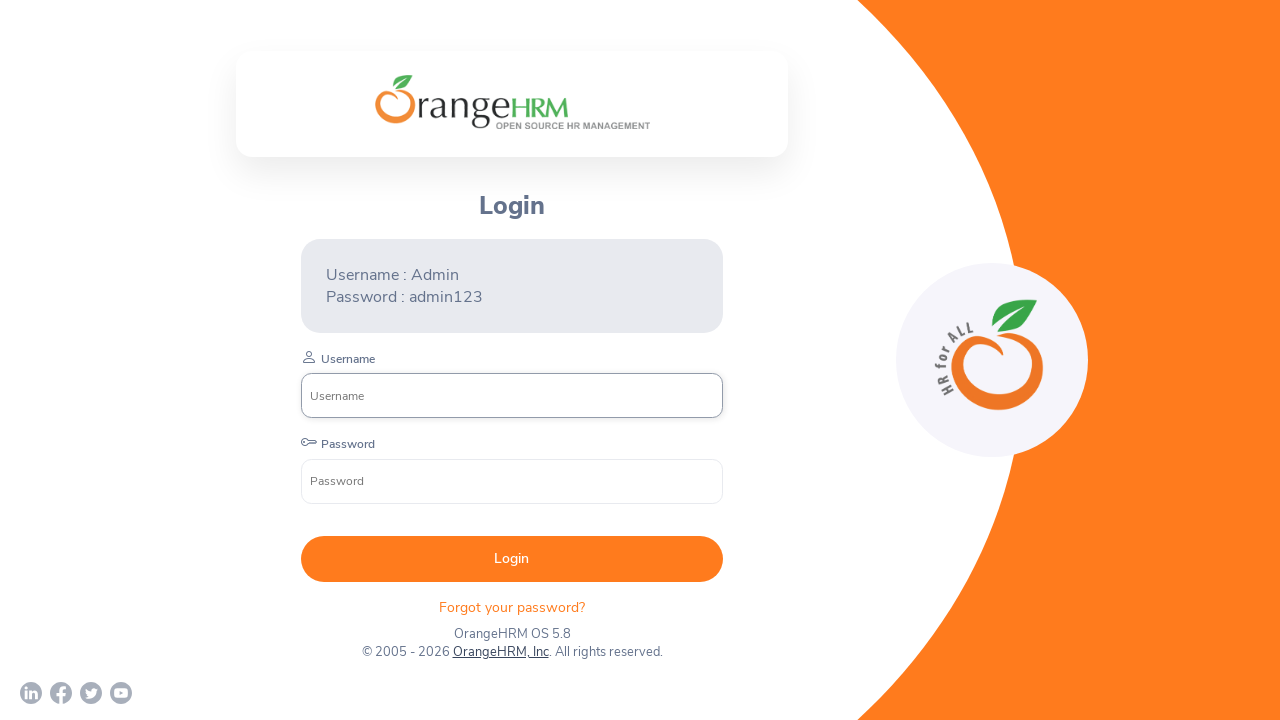

Asserted that page title is 'OrangeHRM' - validation passed
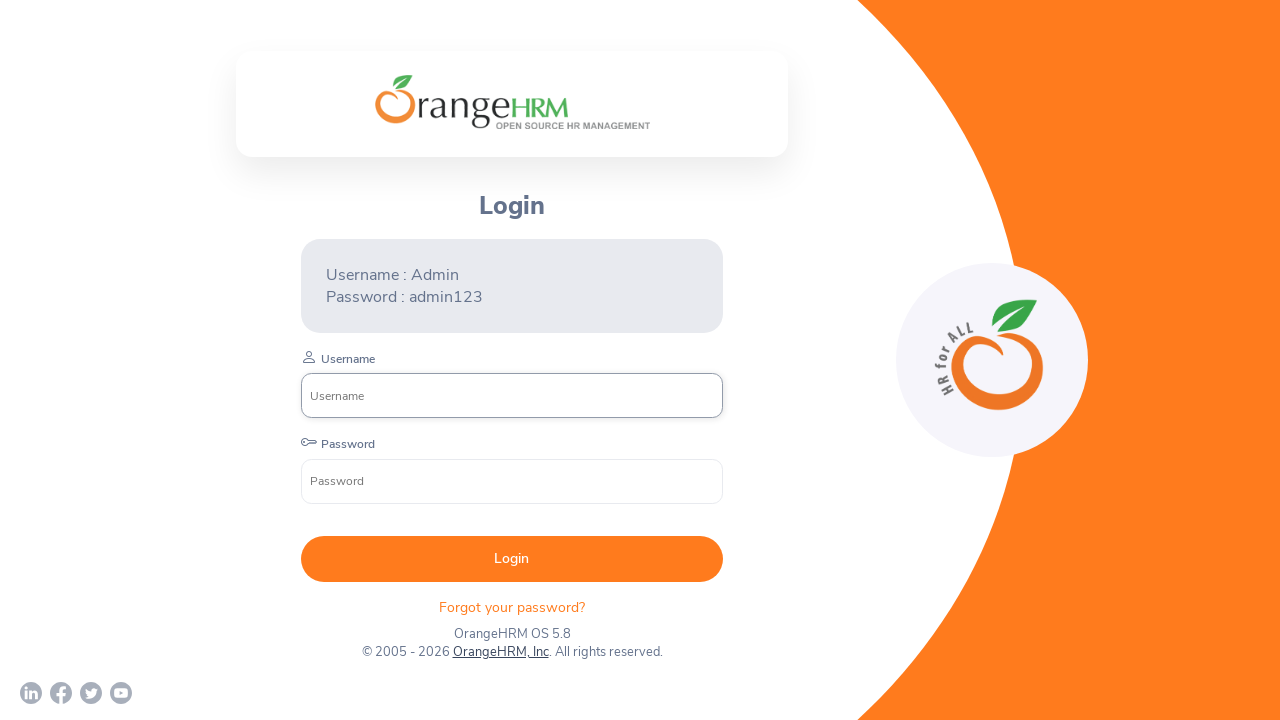

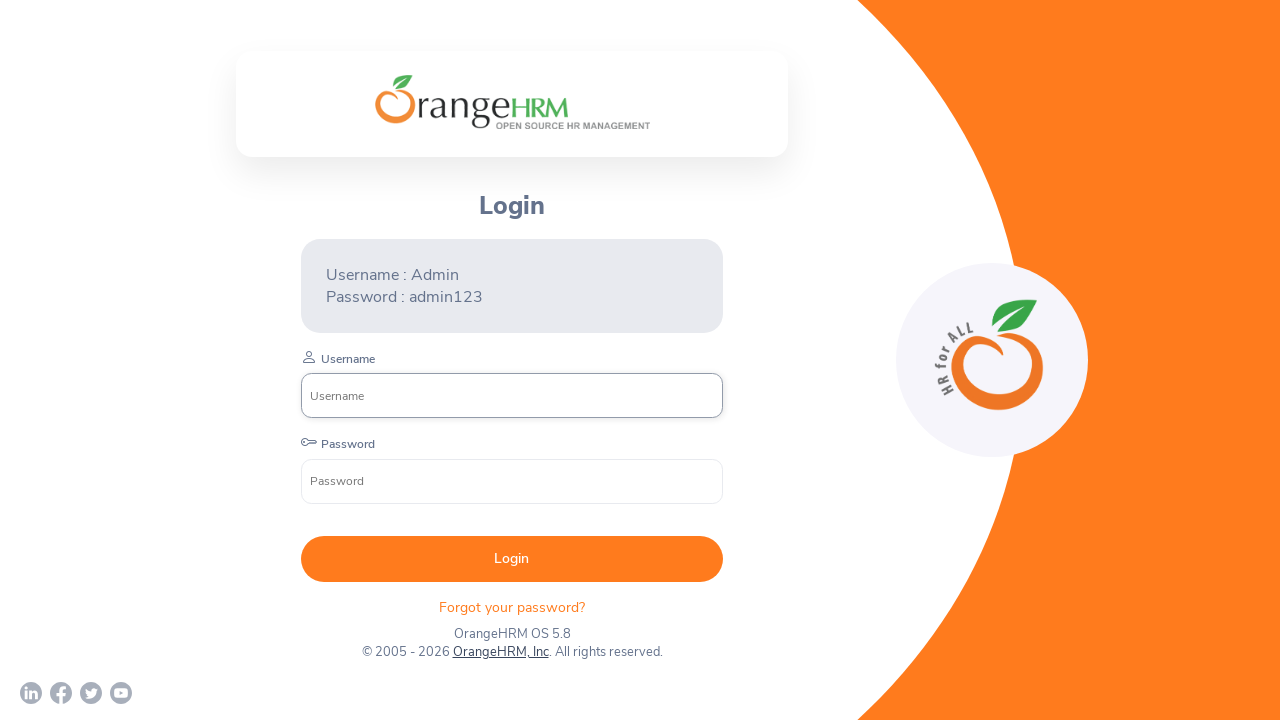